Tests browser window/tab handling by clicking a link that opens a new tab, switching between windows, verifying page titles, and closing a specific tab based on its title.

Starting URL: https://opensource-demo.orangehrmlive.com/web/index.php/auth/login

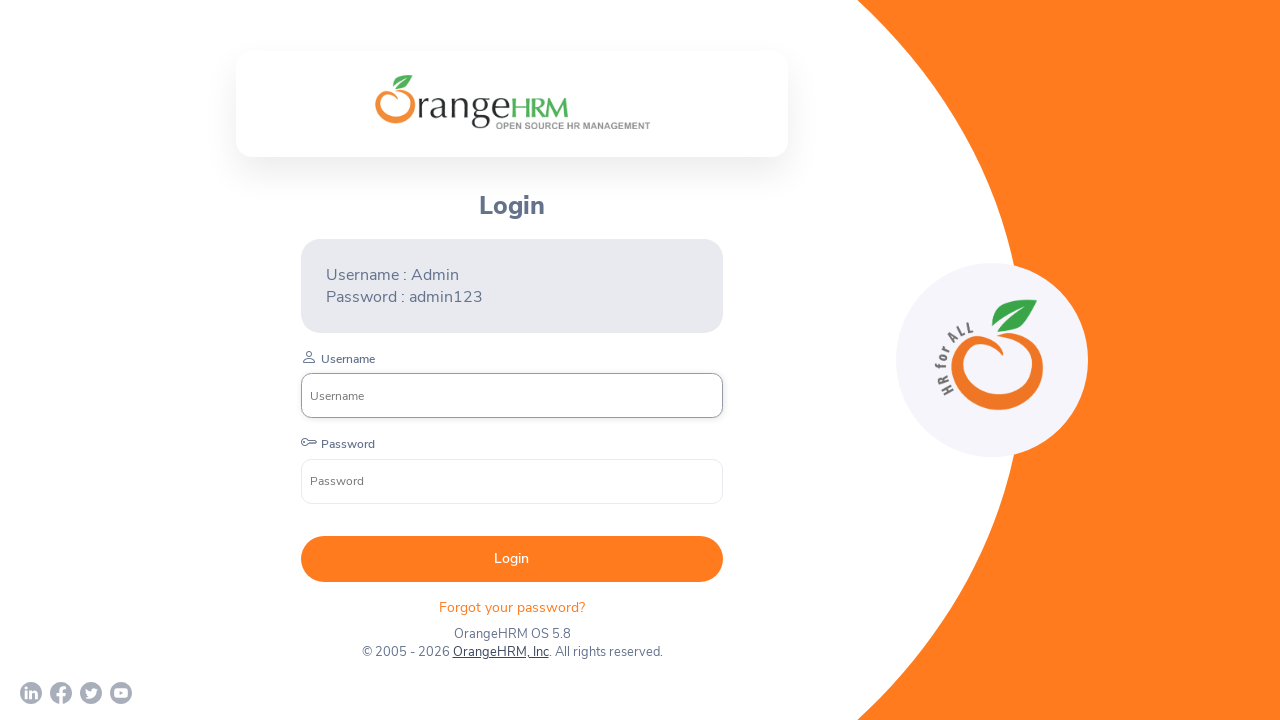

Clicked OrangeHRM, Inc link to open new tab at (500, 652) on text=OrangeHRM, Inc
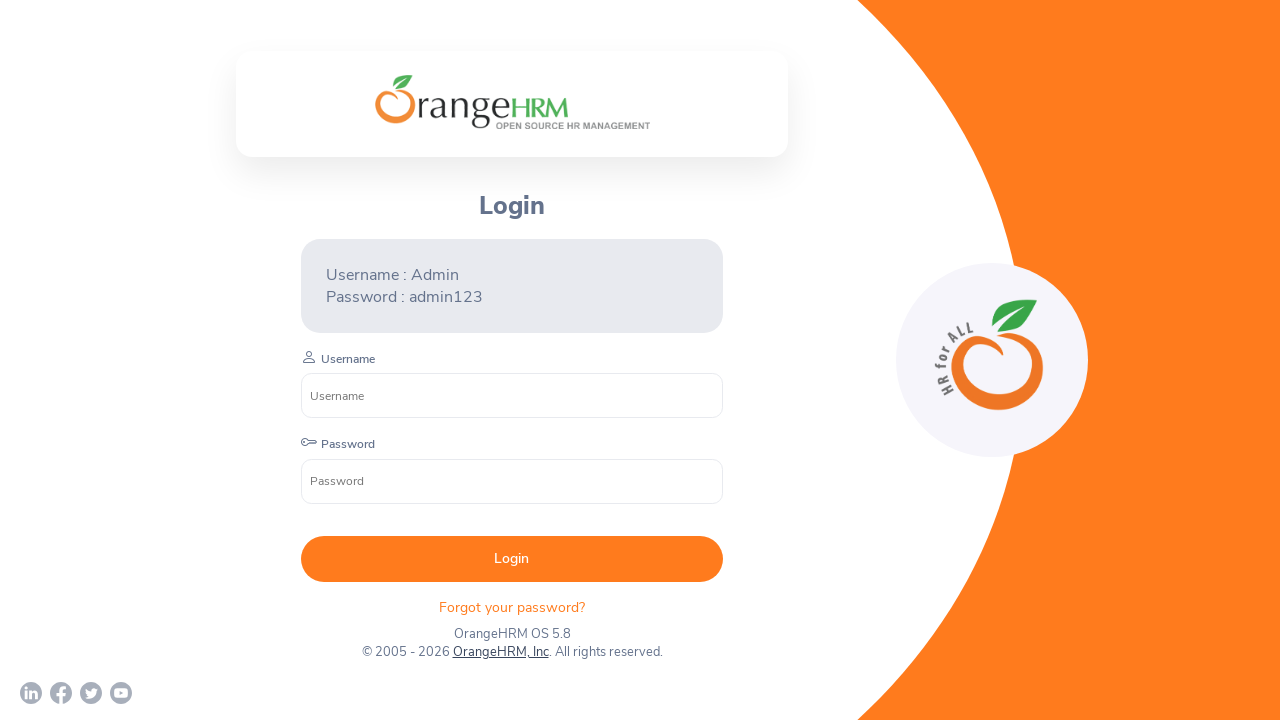

Retrieved new page object from context
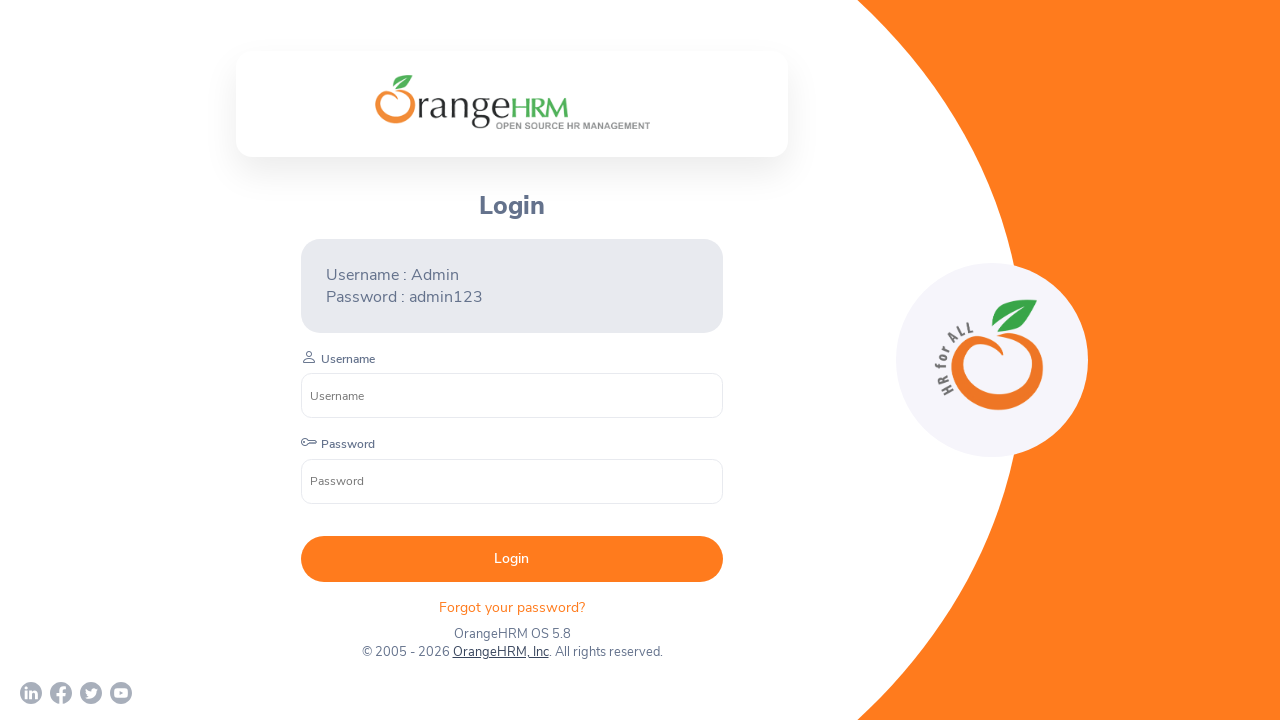

New page loaded successfully
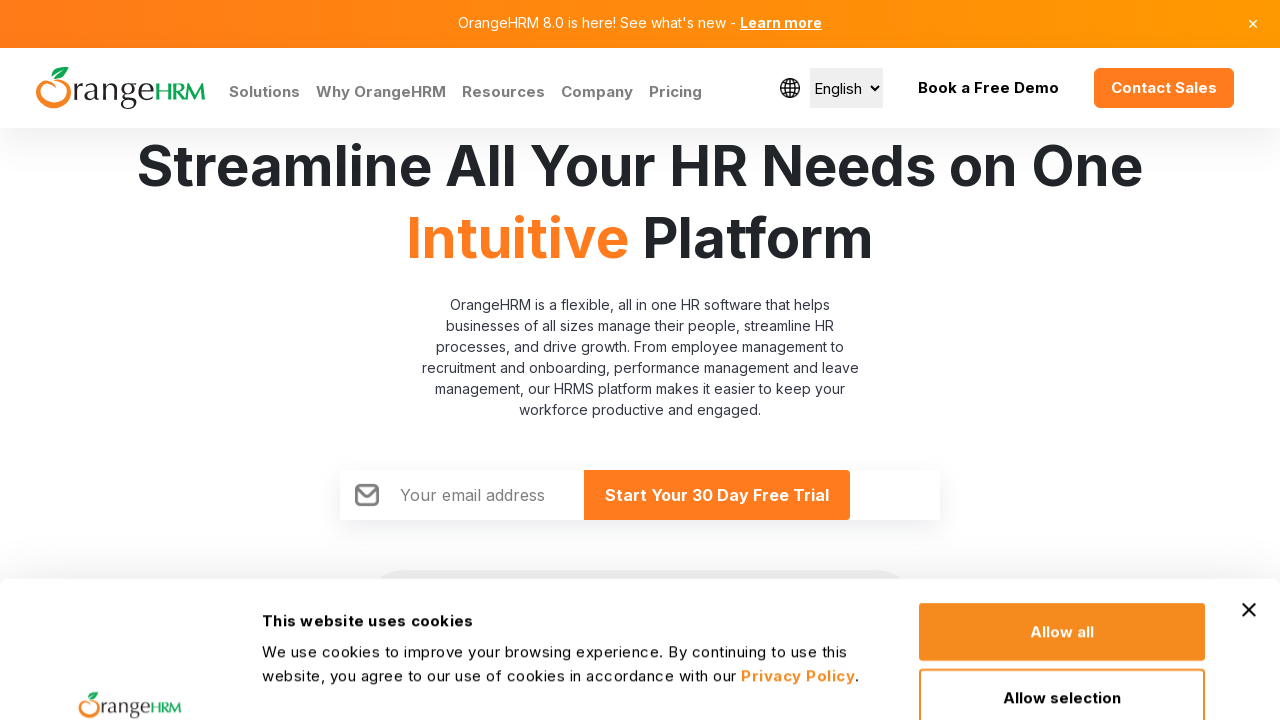

Retrieved all pages from context
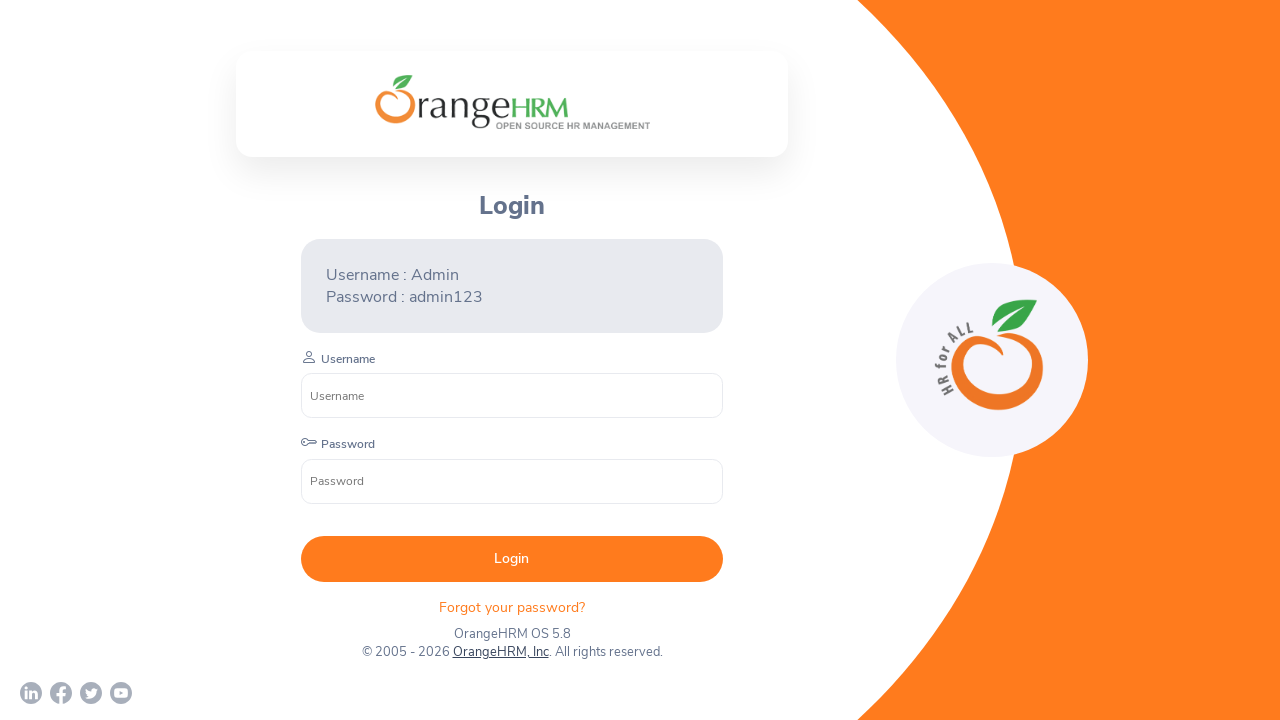

Retrieved and printed titles and URLs of all pages
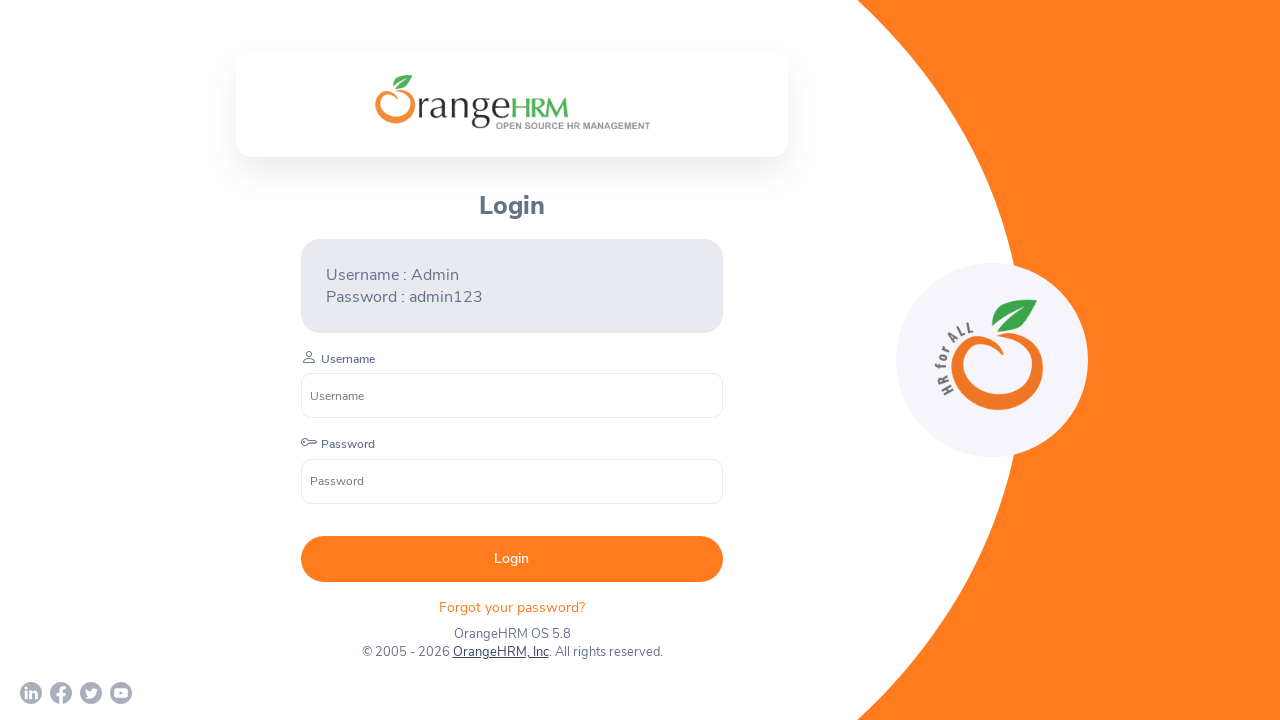

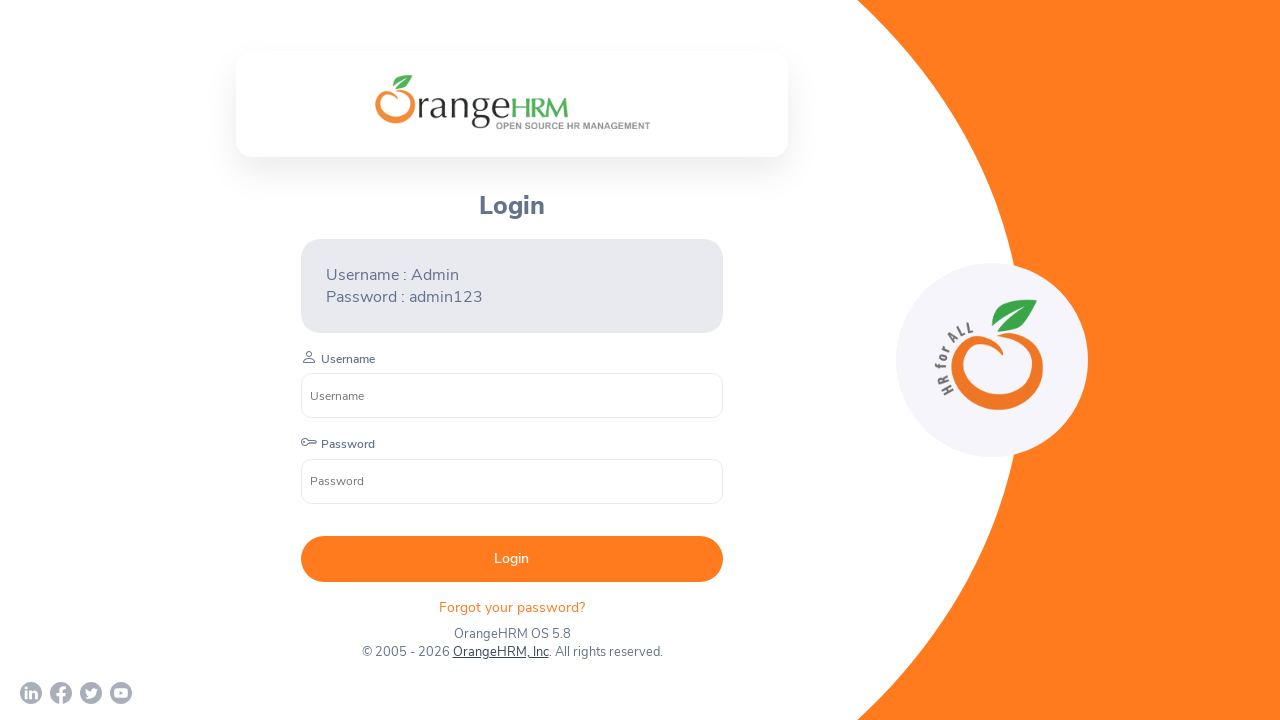